Navigates to the test automation practice page and verifies that a data table with rows and columns is present and accessible.

Starting URL: https://testautomationpractice.blogspot.com/

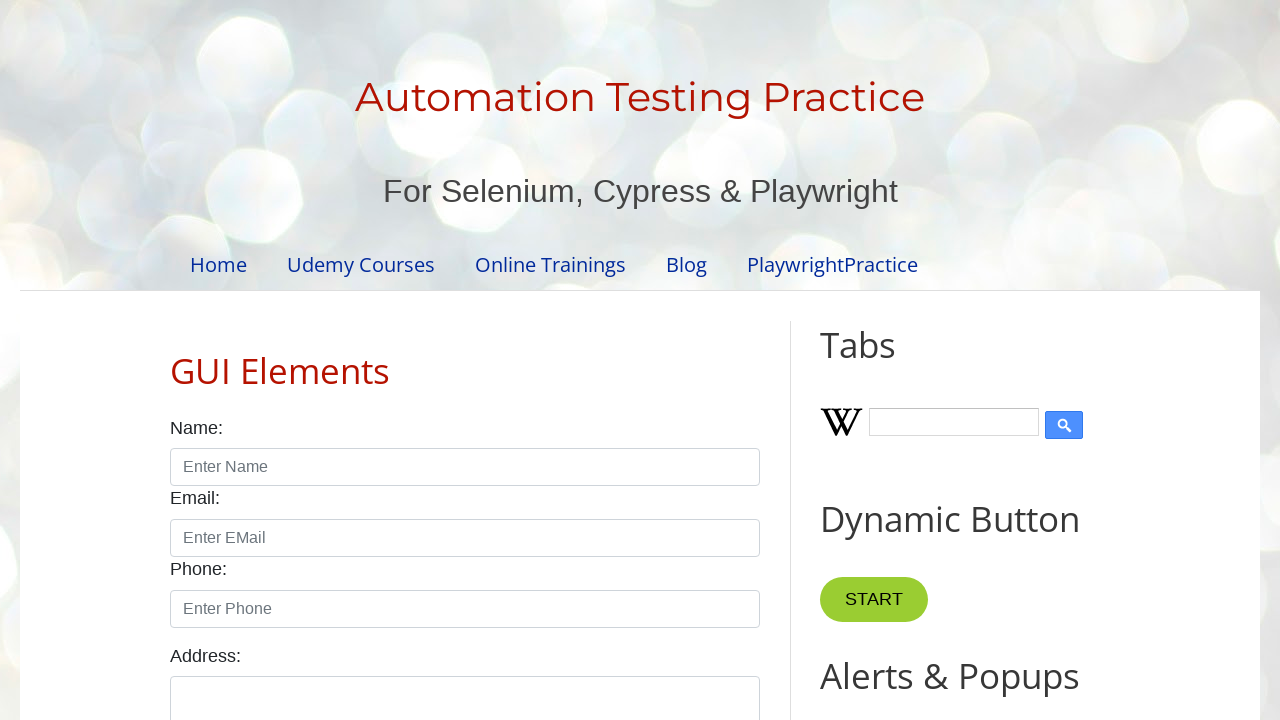

Navigated to test automation practice page
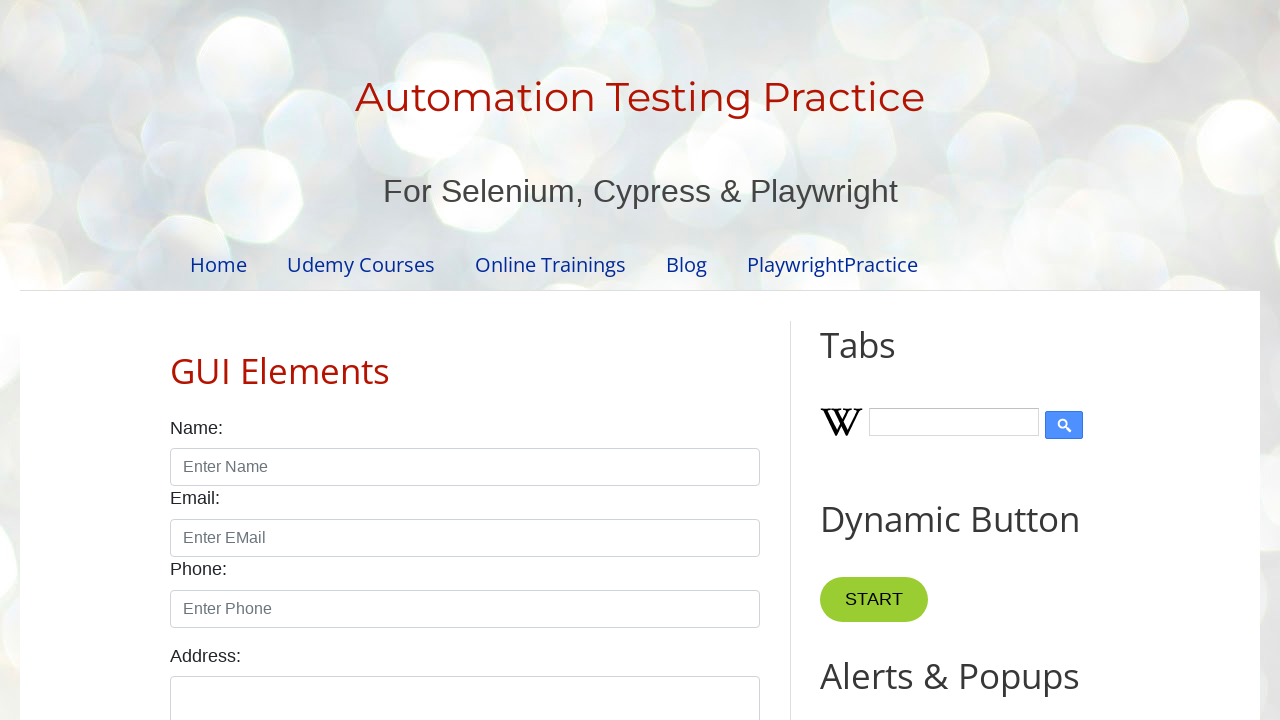

Table tbody rows are now visible on the page
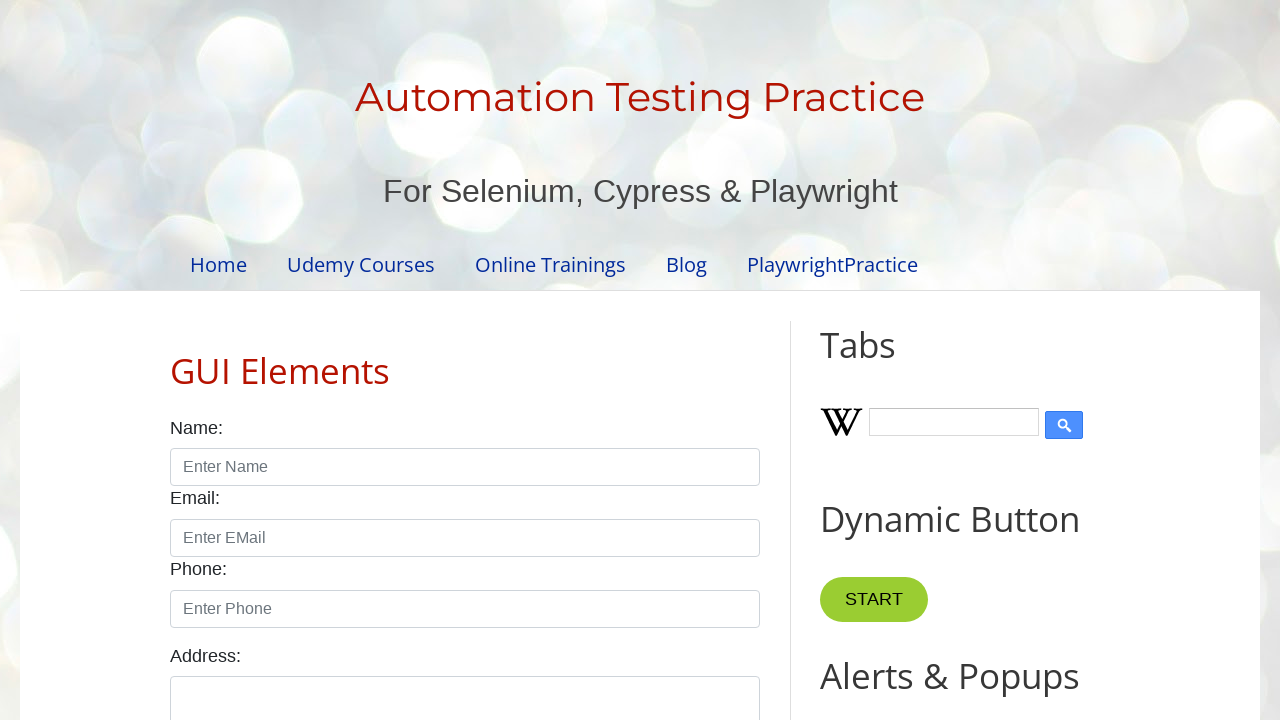

Located all table body rows
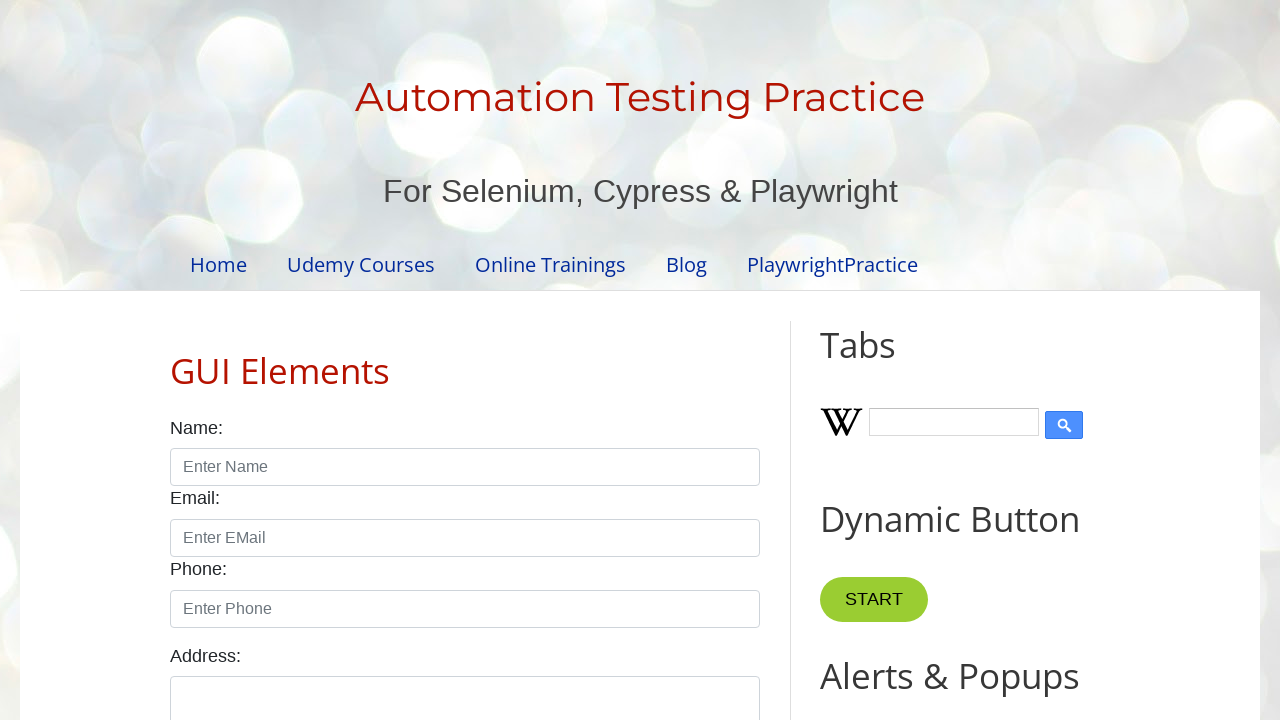

First table row is present and accessible
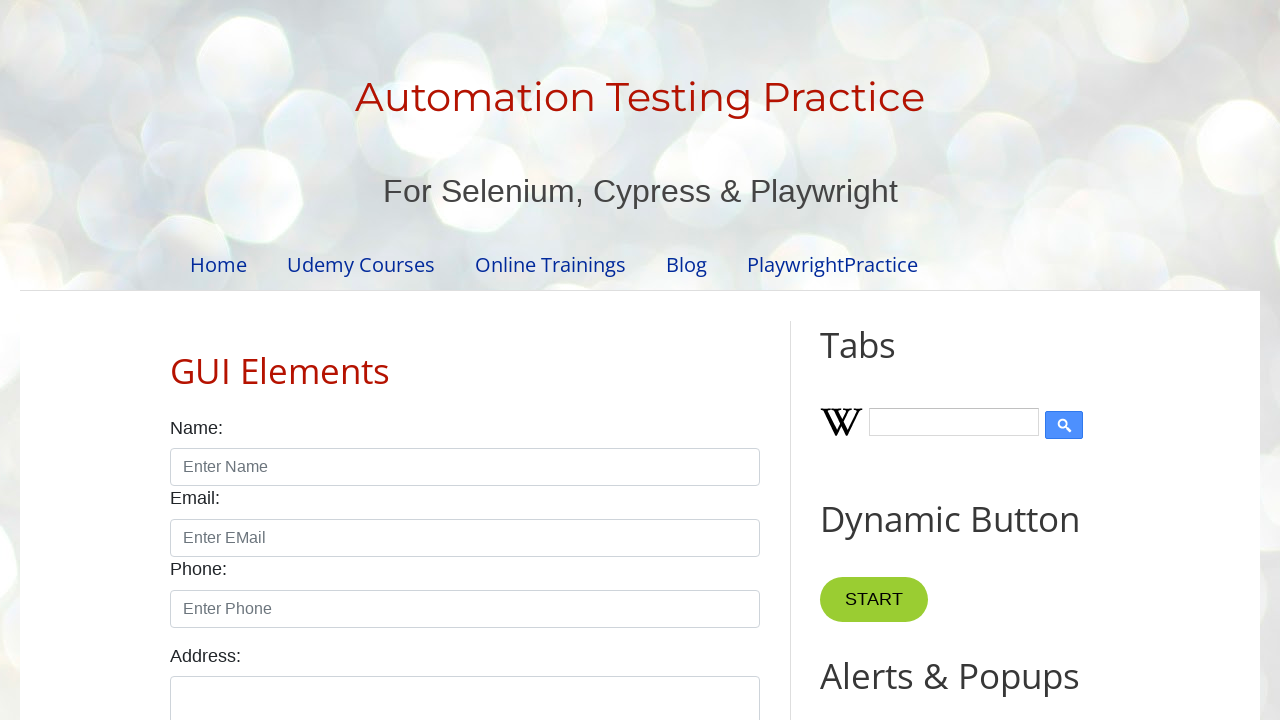

Located all table header columns
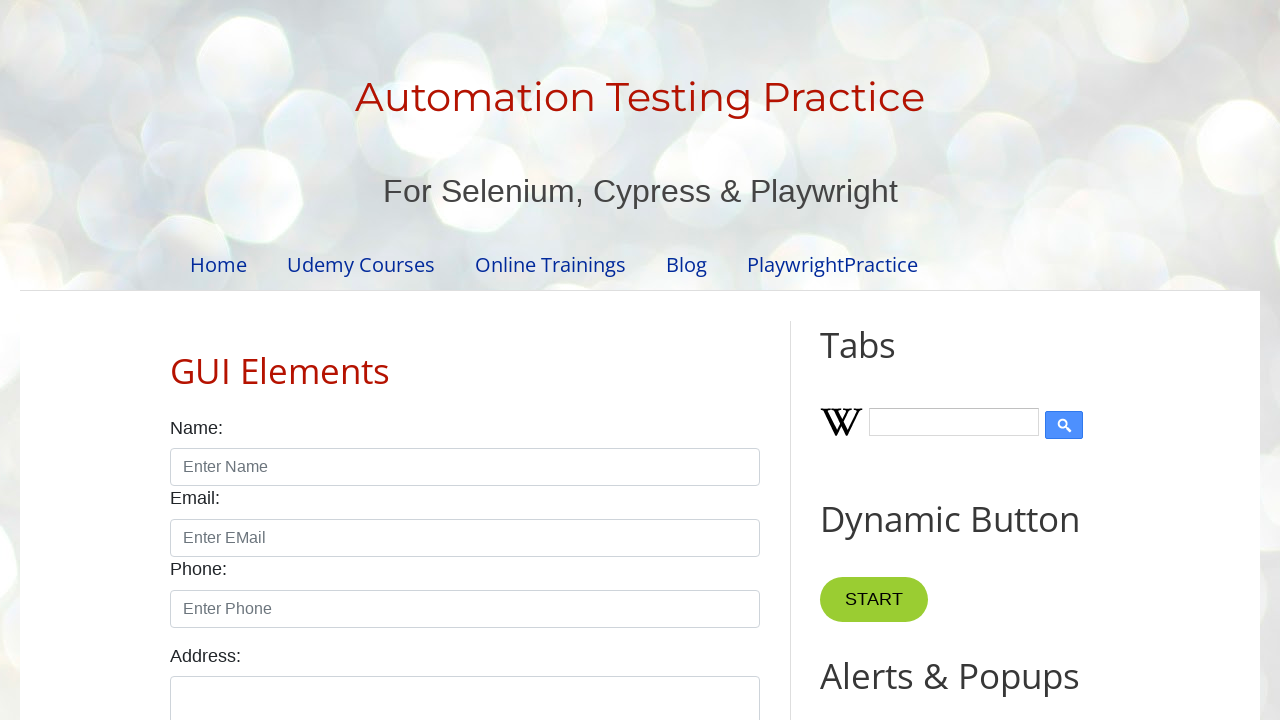

First table header column is present and accessible
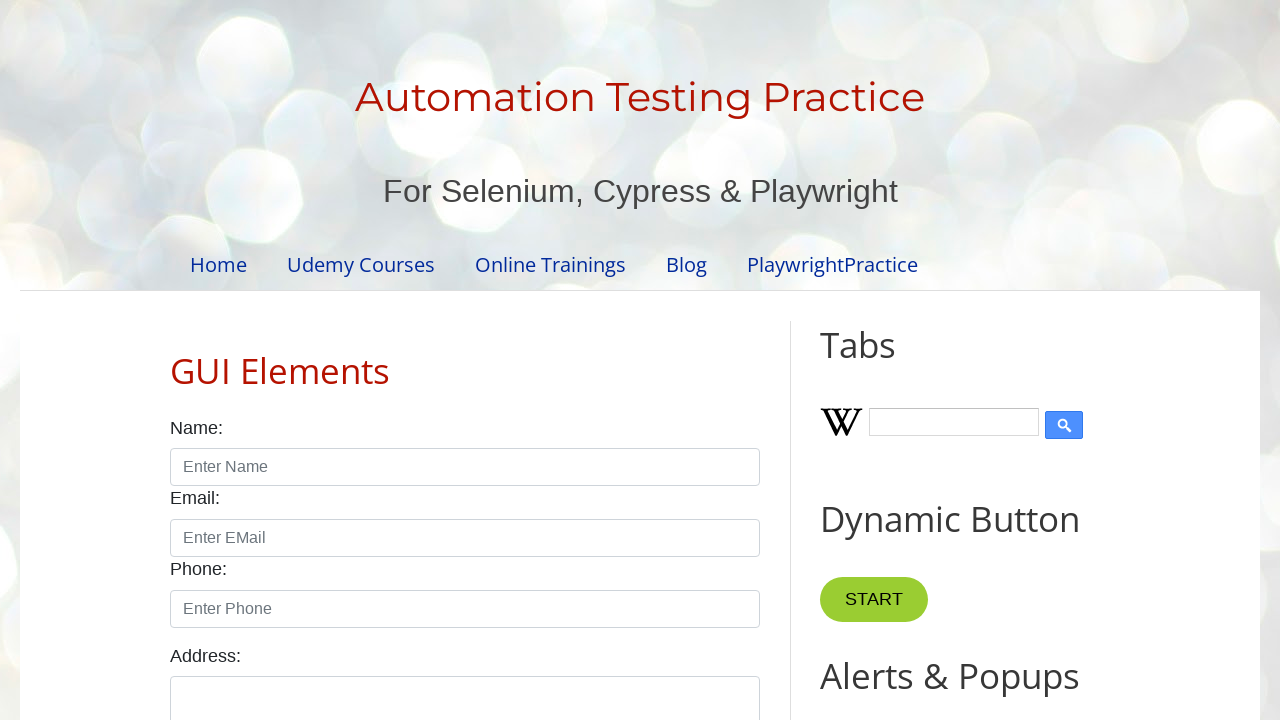

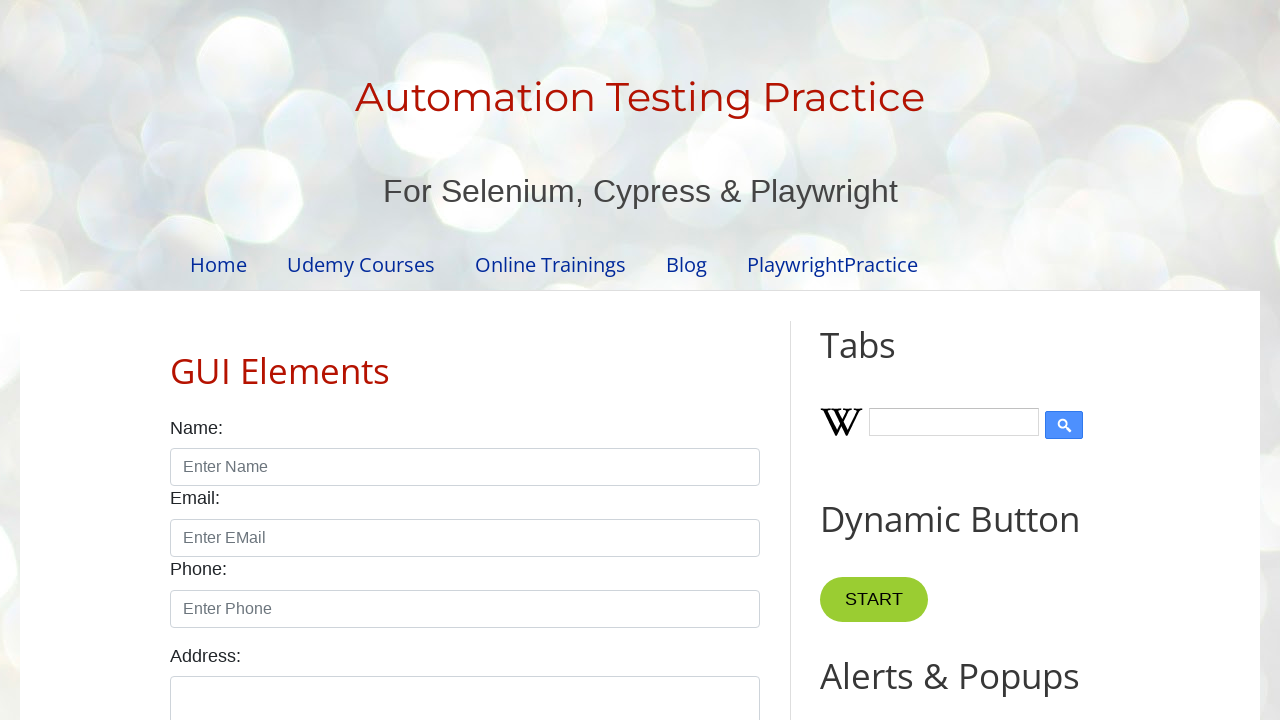